Tests jQuery UI droppable demo by performing a drag and drop action between draggable and droppable elements within an iframe

Starting URL: http://jqueryui.com/demos/droppable/

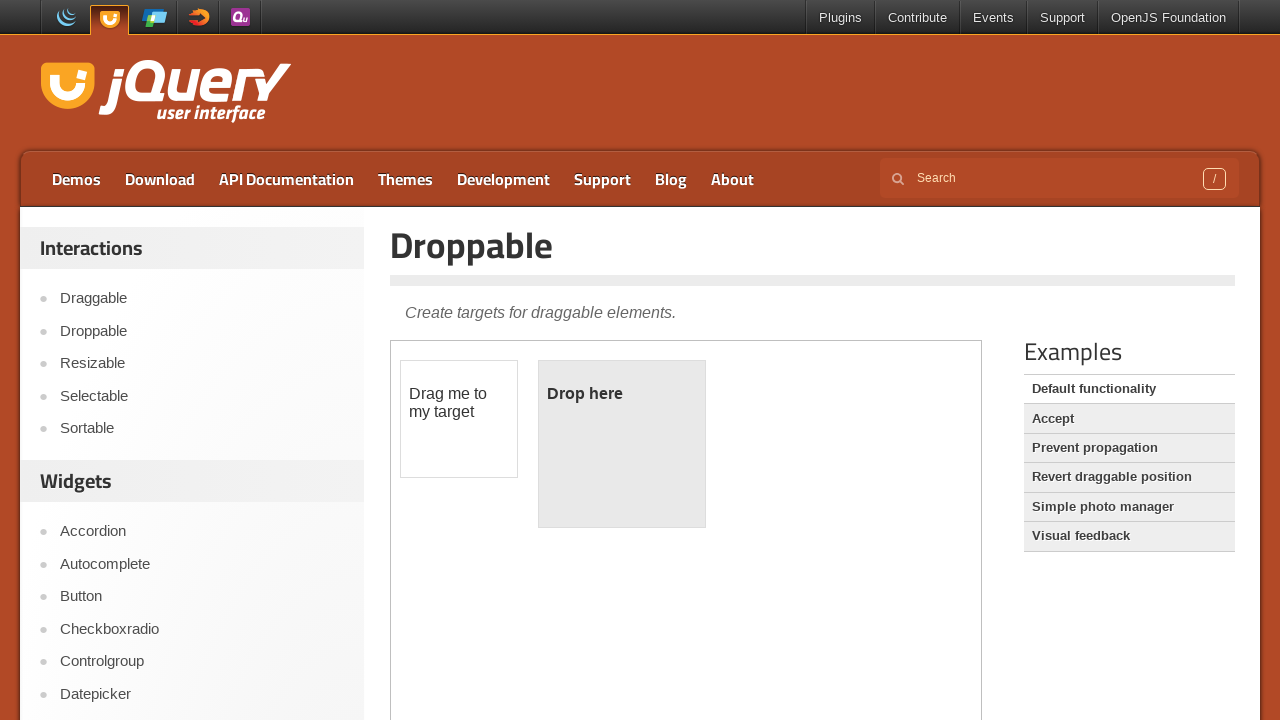

Located the demo iframe
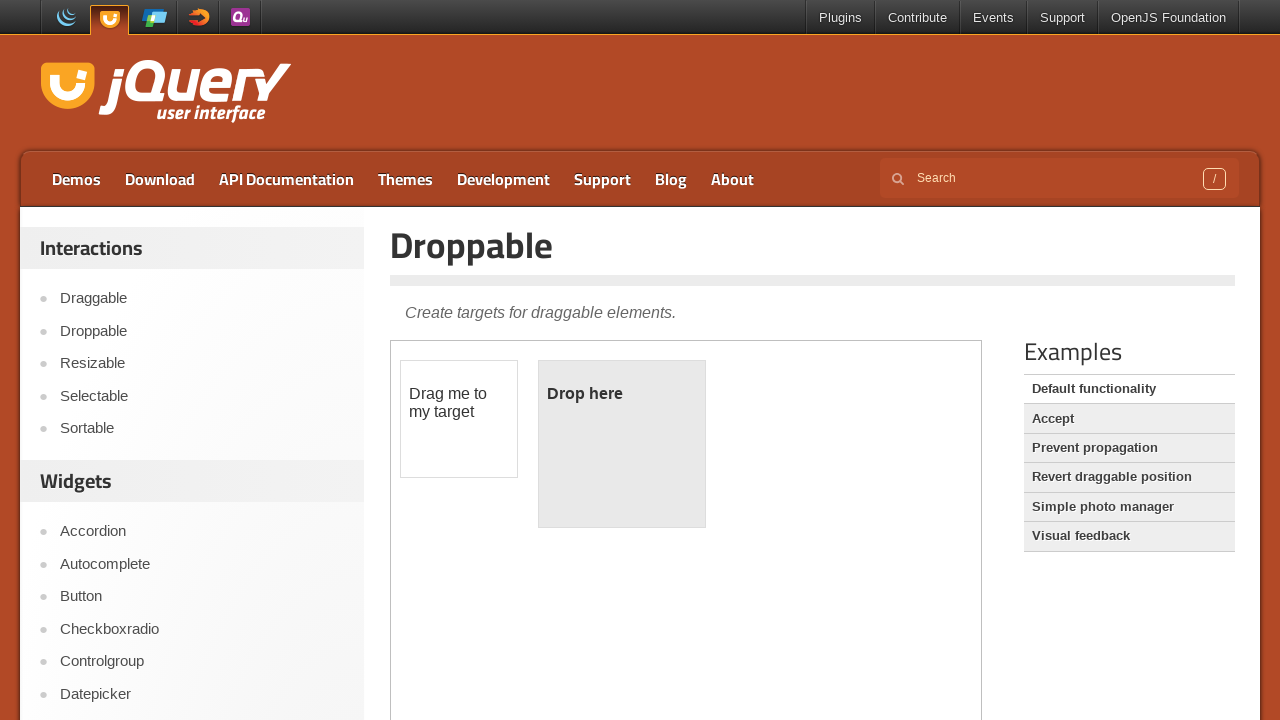

Located the draggable element
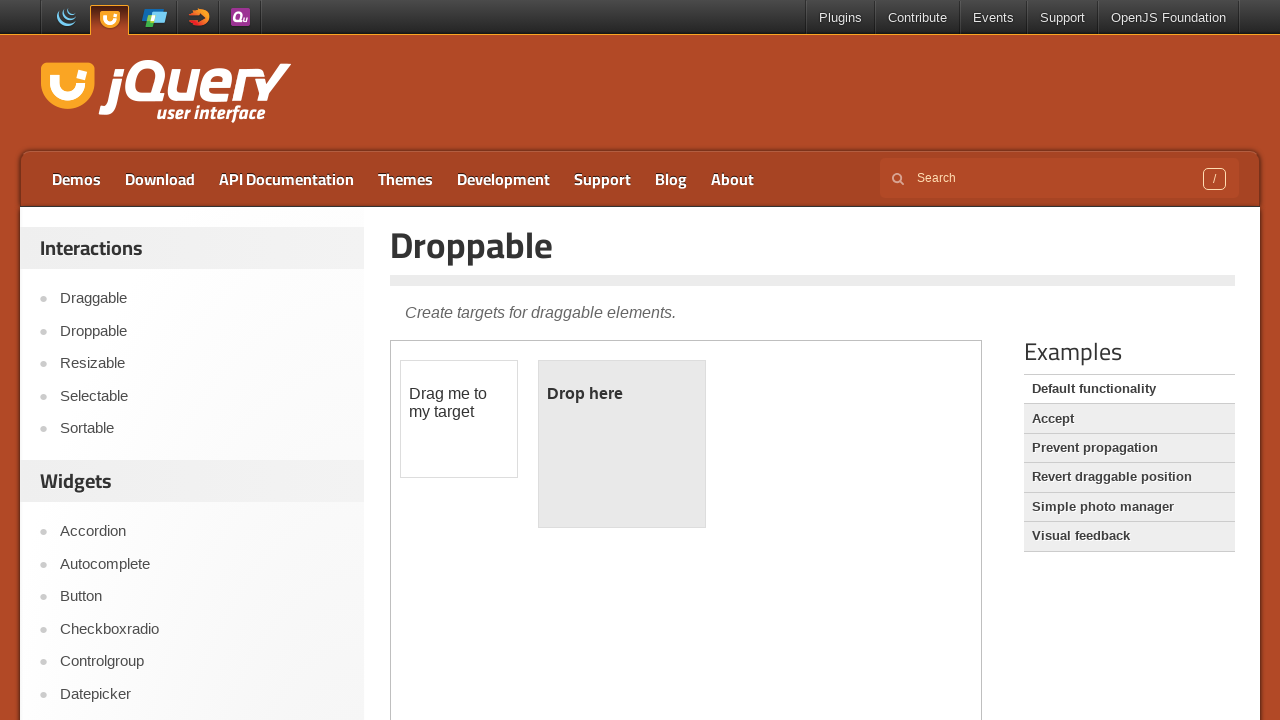

Located the droppable element
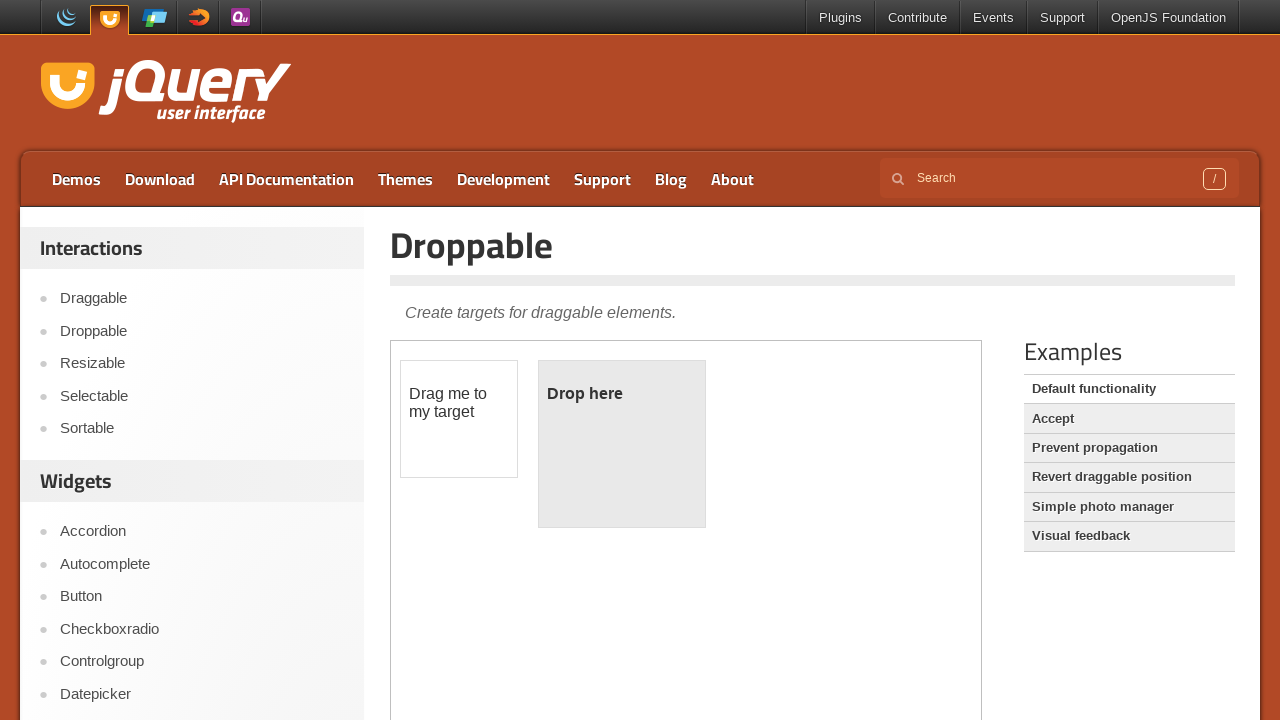

Dragged and dropped the draggable element onto the droppable element at (622, 444)
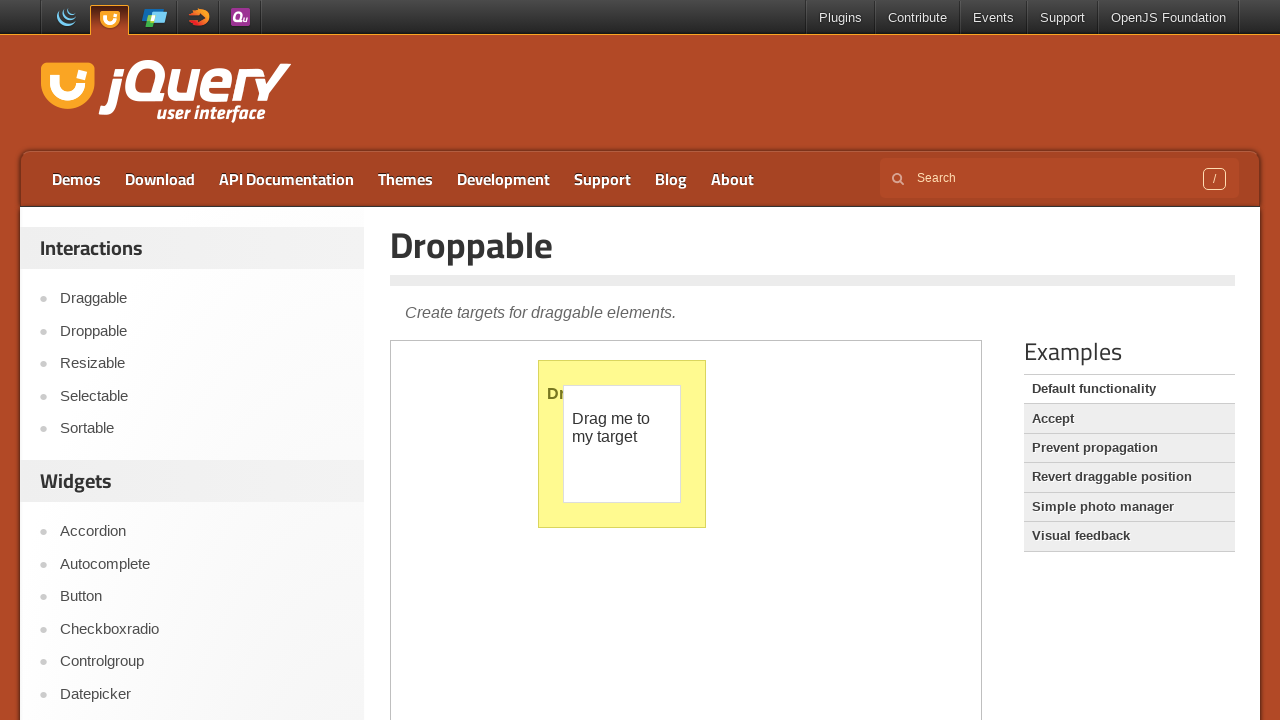

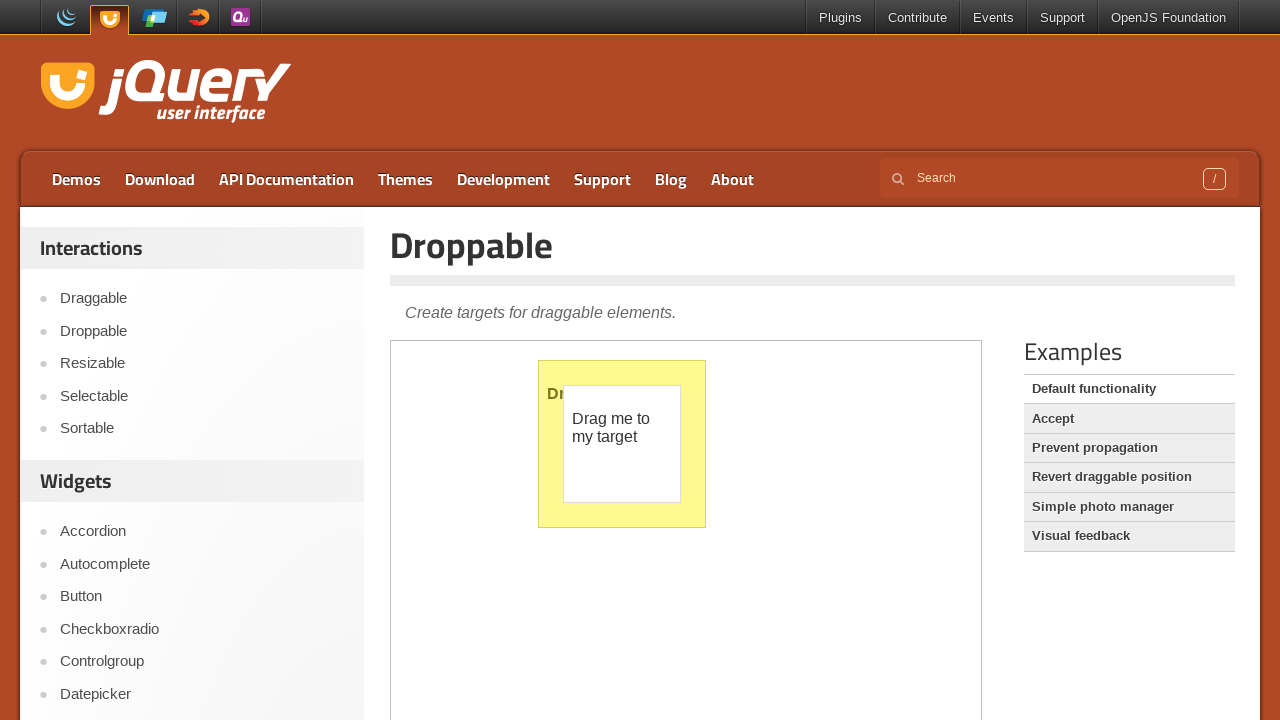